Tests a registration form by filling in the first name and last name fields with sample values

Starting URL: https://loopcamp.vercel.app/registration_form.html

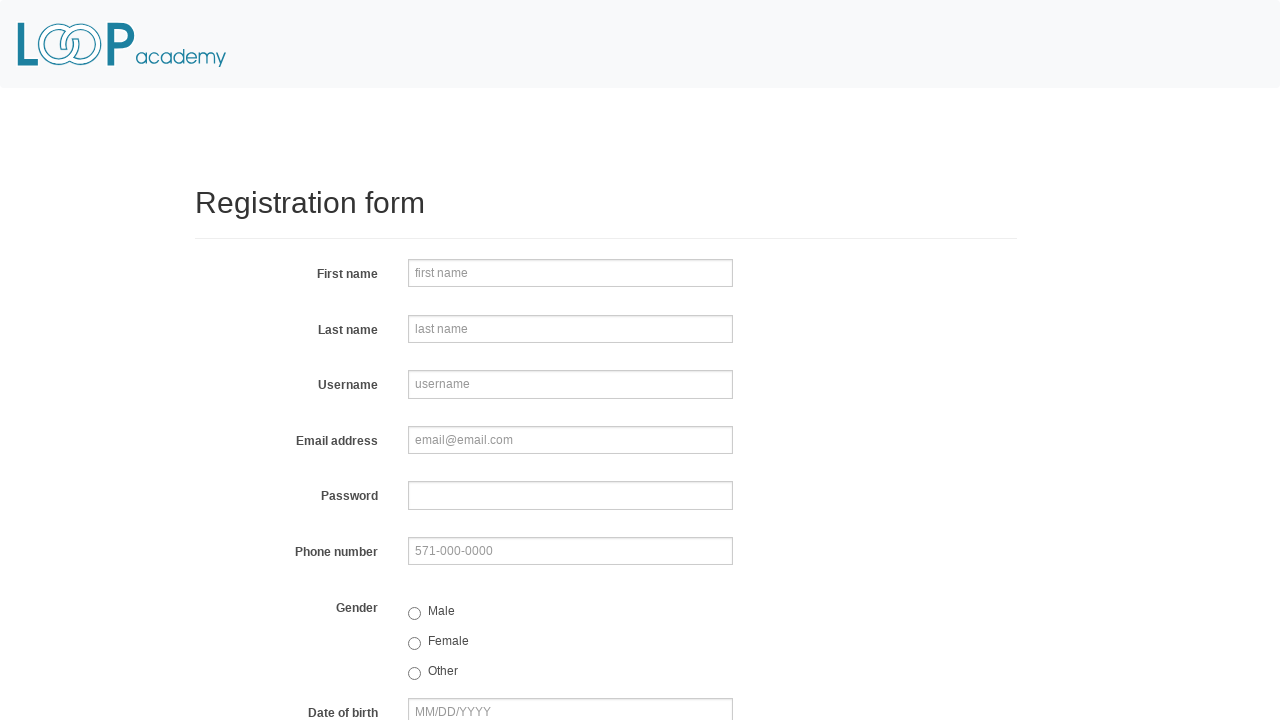

Filled first name field with 'Loop' on input[name='firstname']
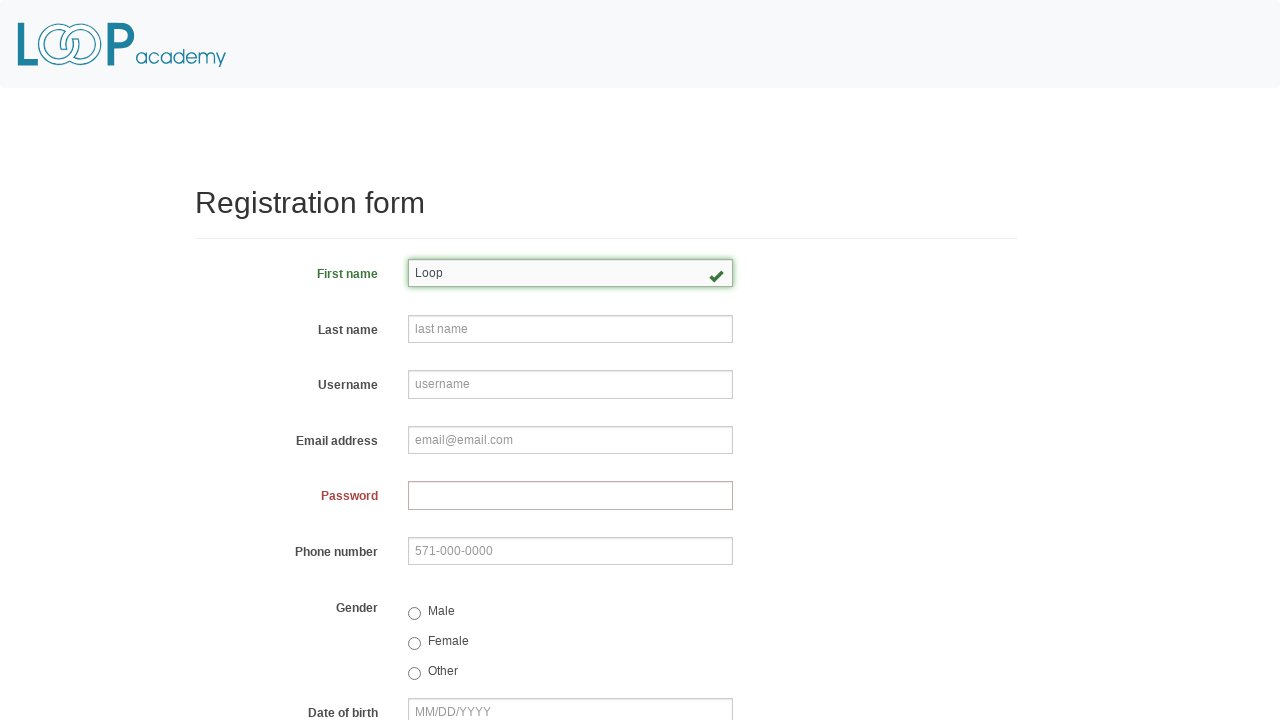

Filled last name field with 'Academy' on input[name='lastname']
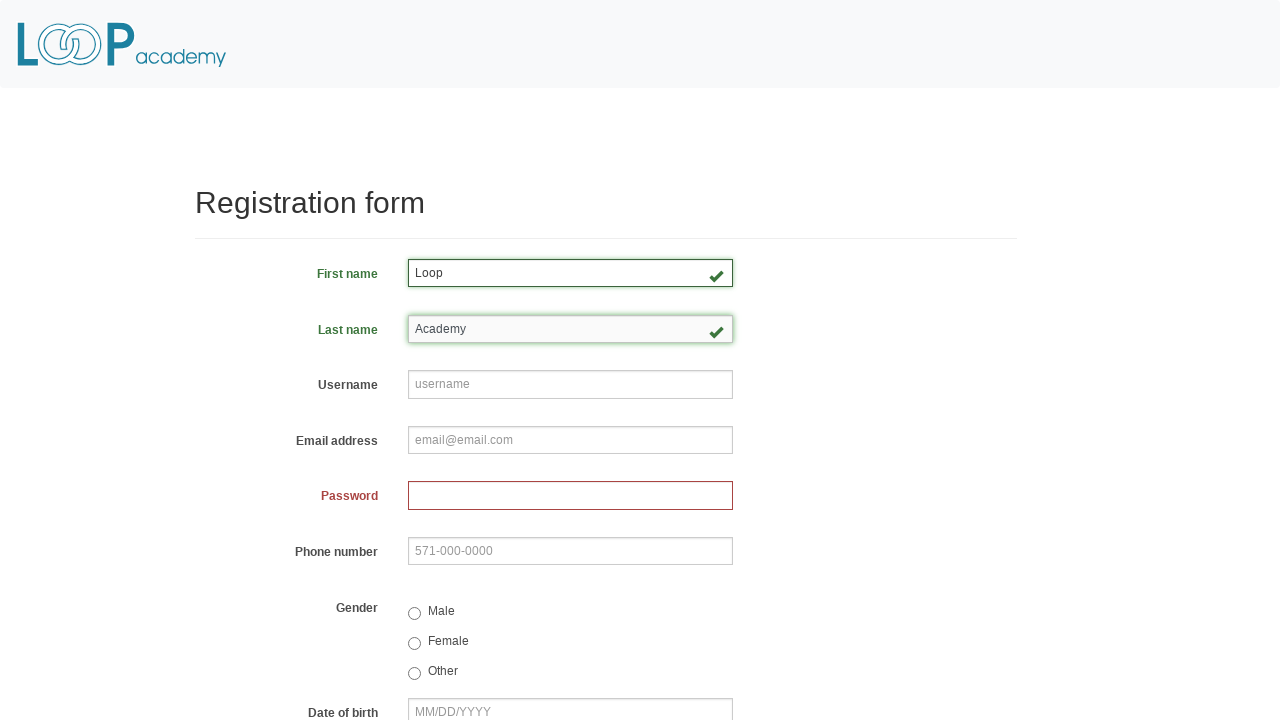

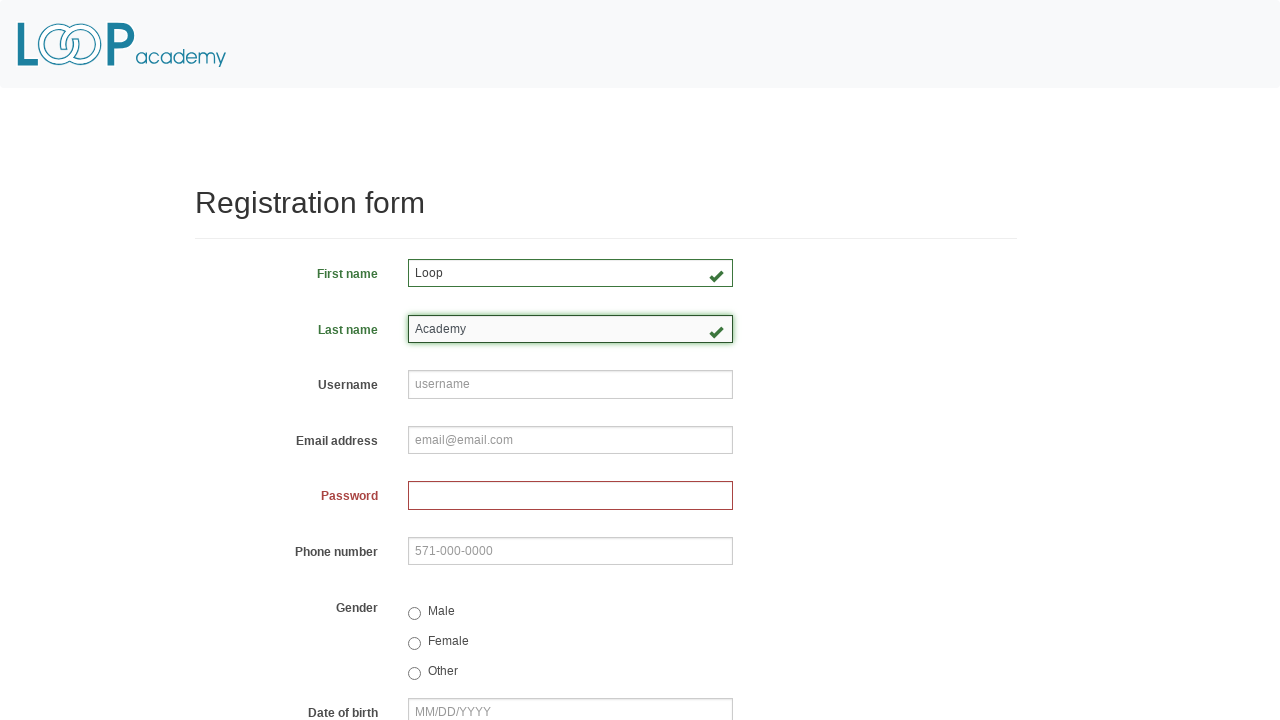